Verifies the Selenium homepage loads correctly by navigating to the site, locating the body element, and maximizing the browser window.

Starting URL: https://selenium.dev/

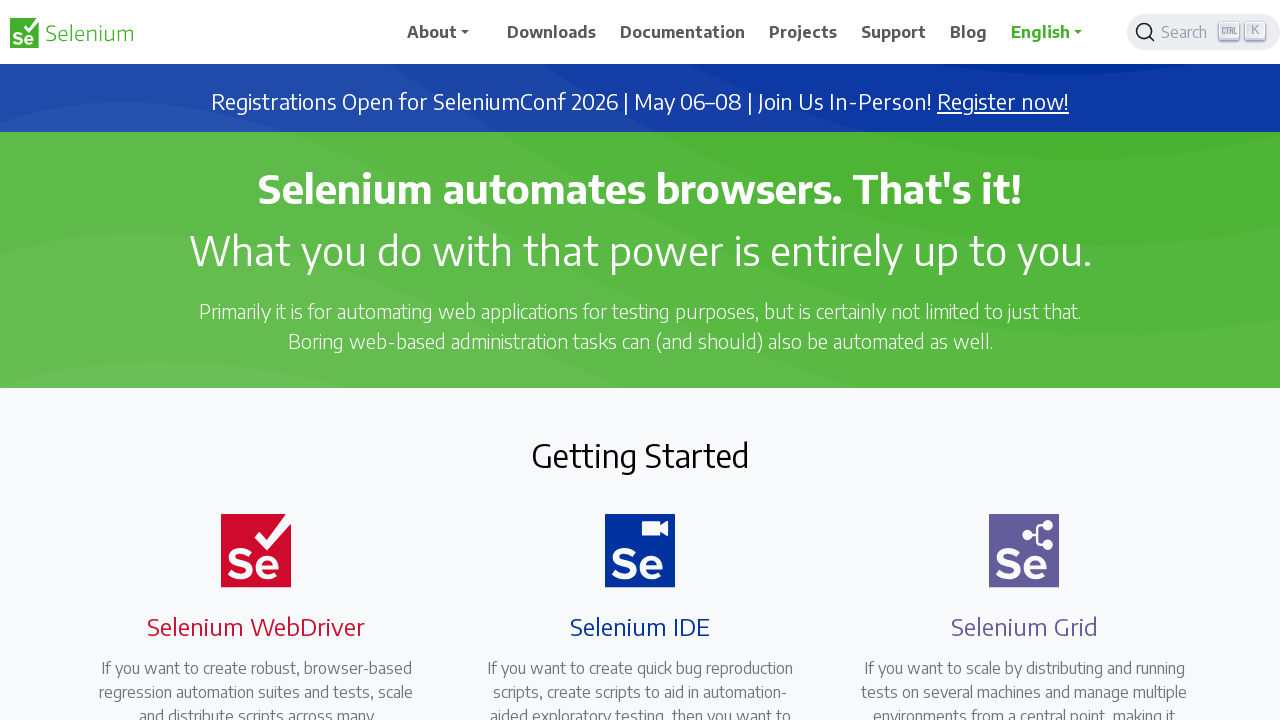

Waited for body element to load on Selenium homepage
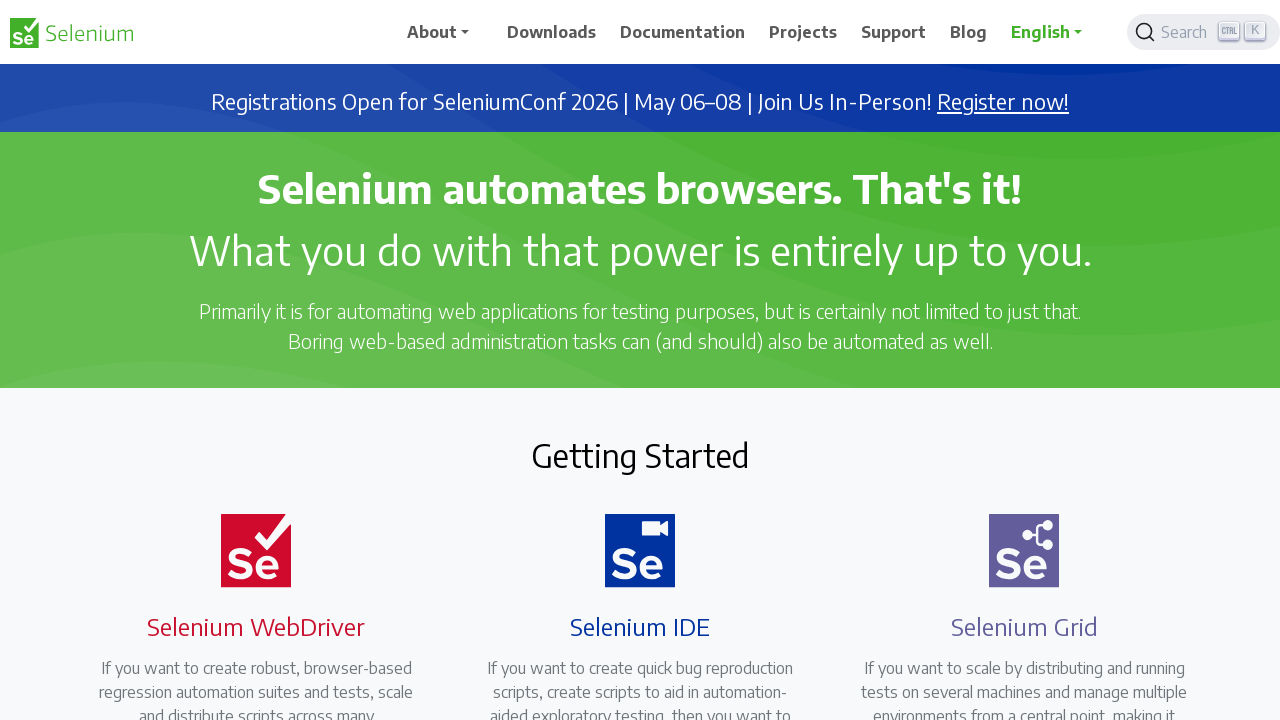

Located body element on page
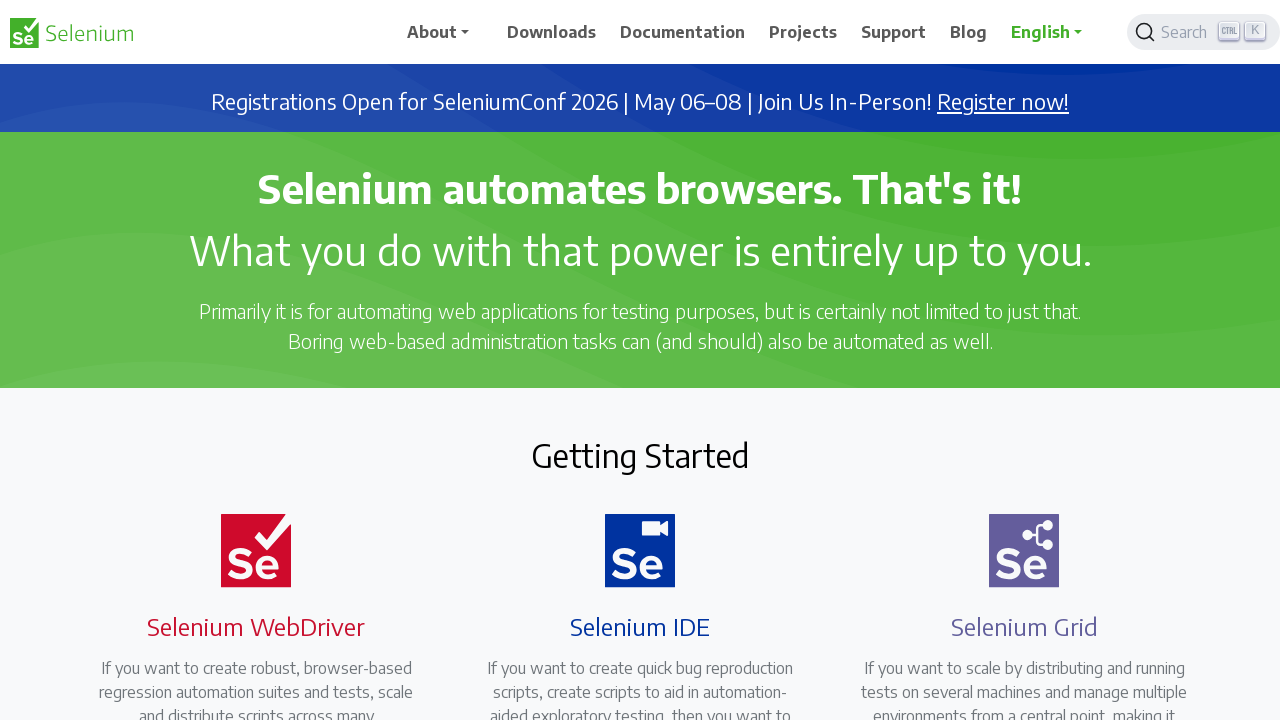

Body element confirmed to be ready
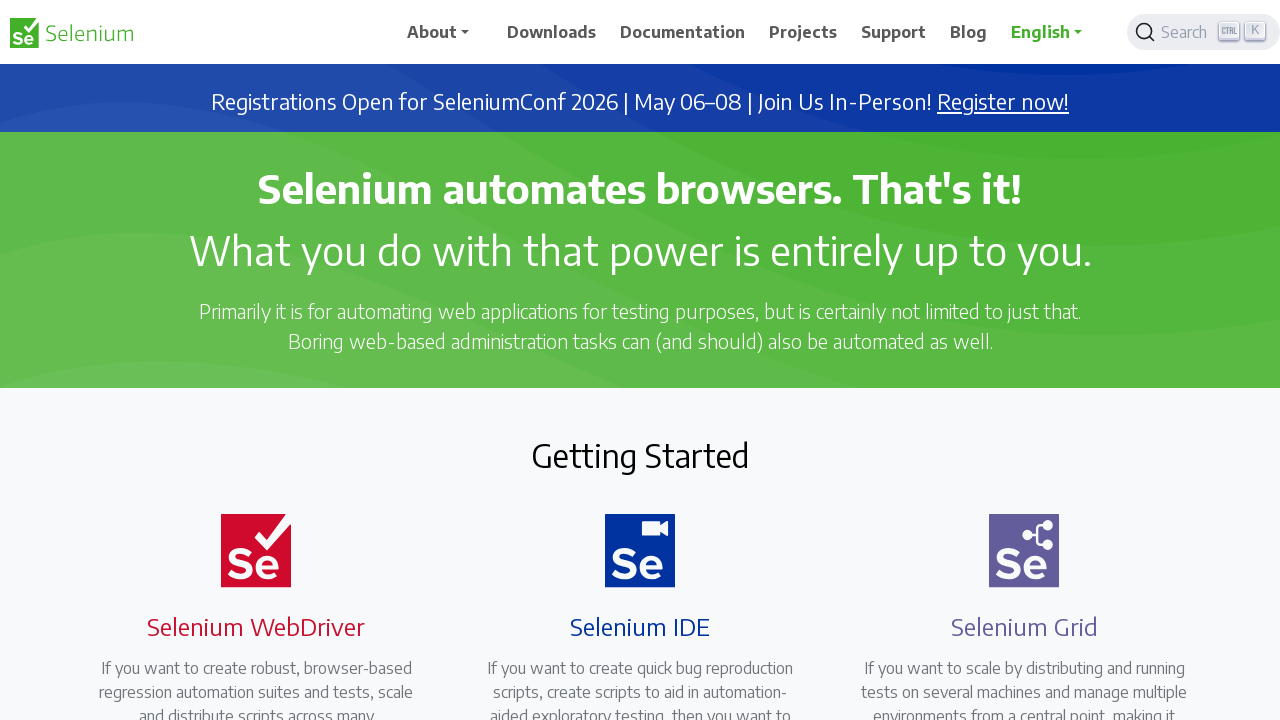

Set viewport size to 1920x1080 (maximized window)
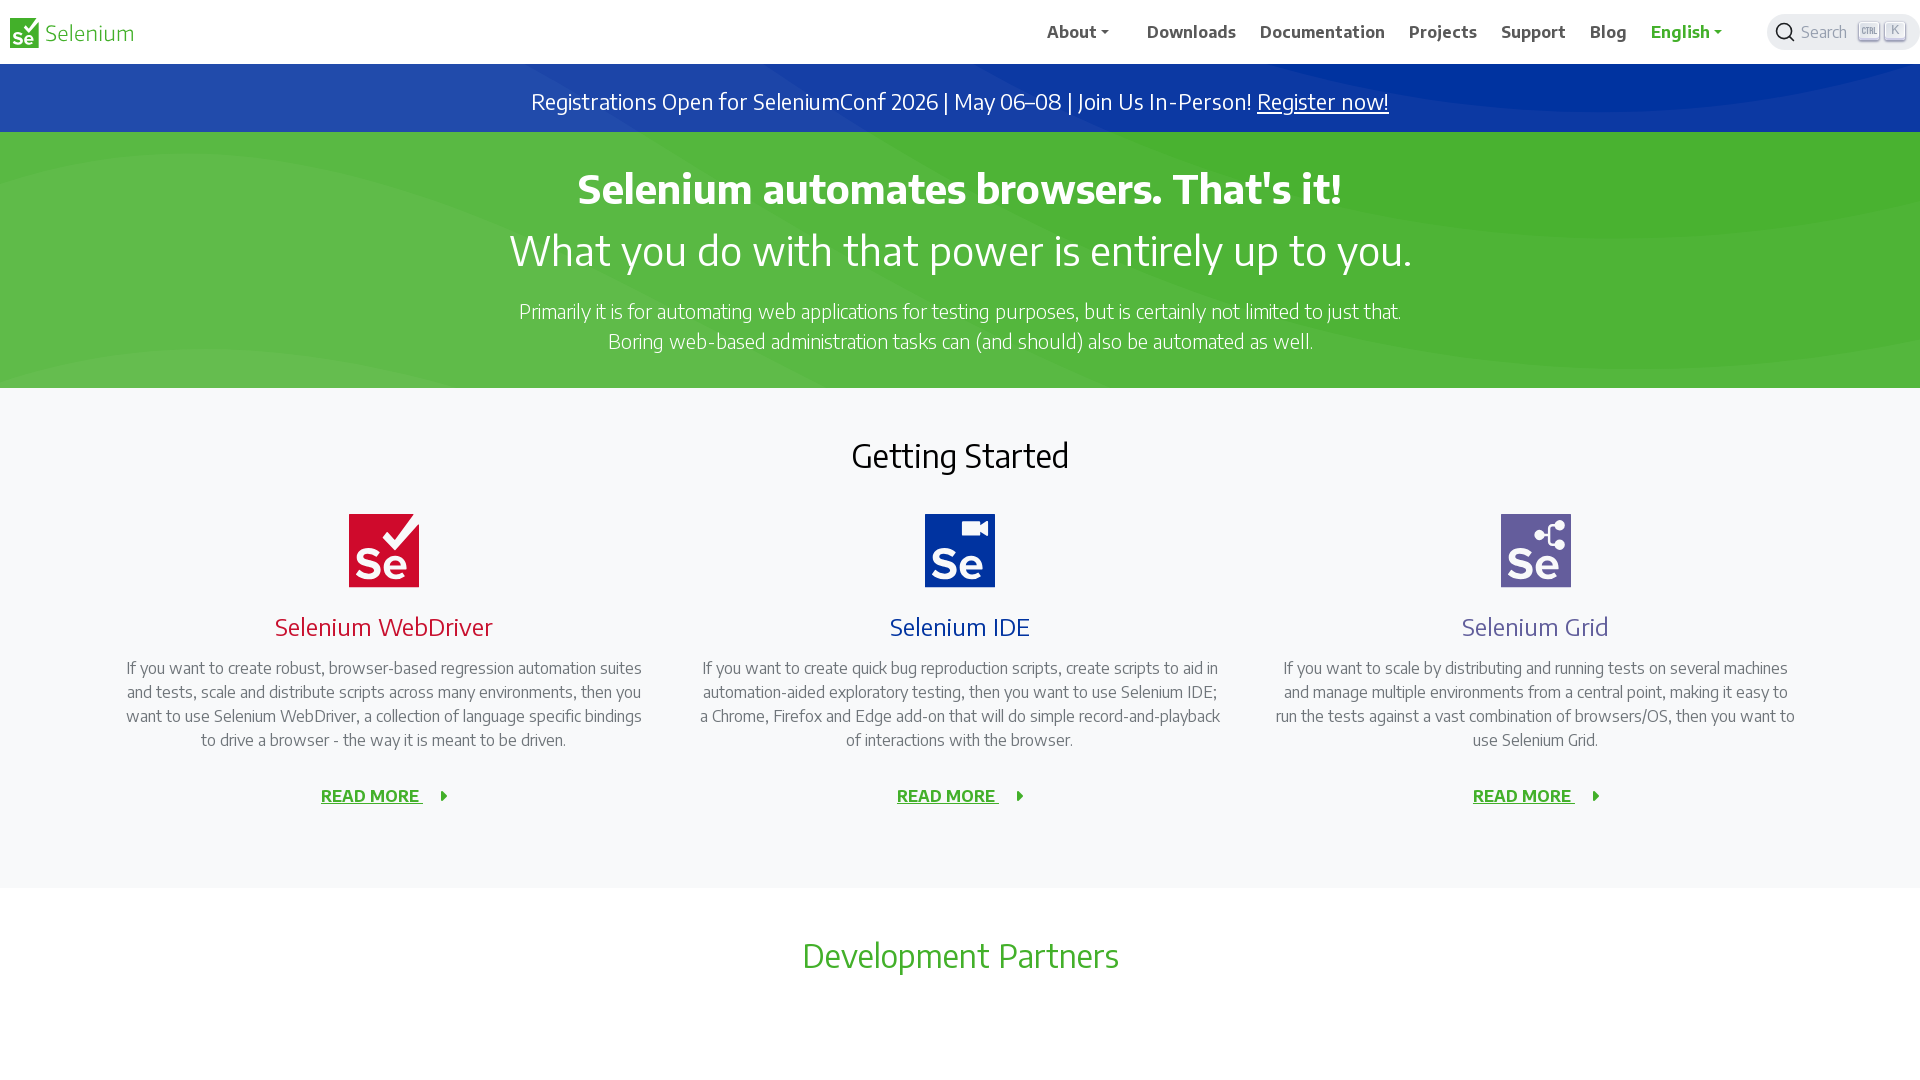

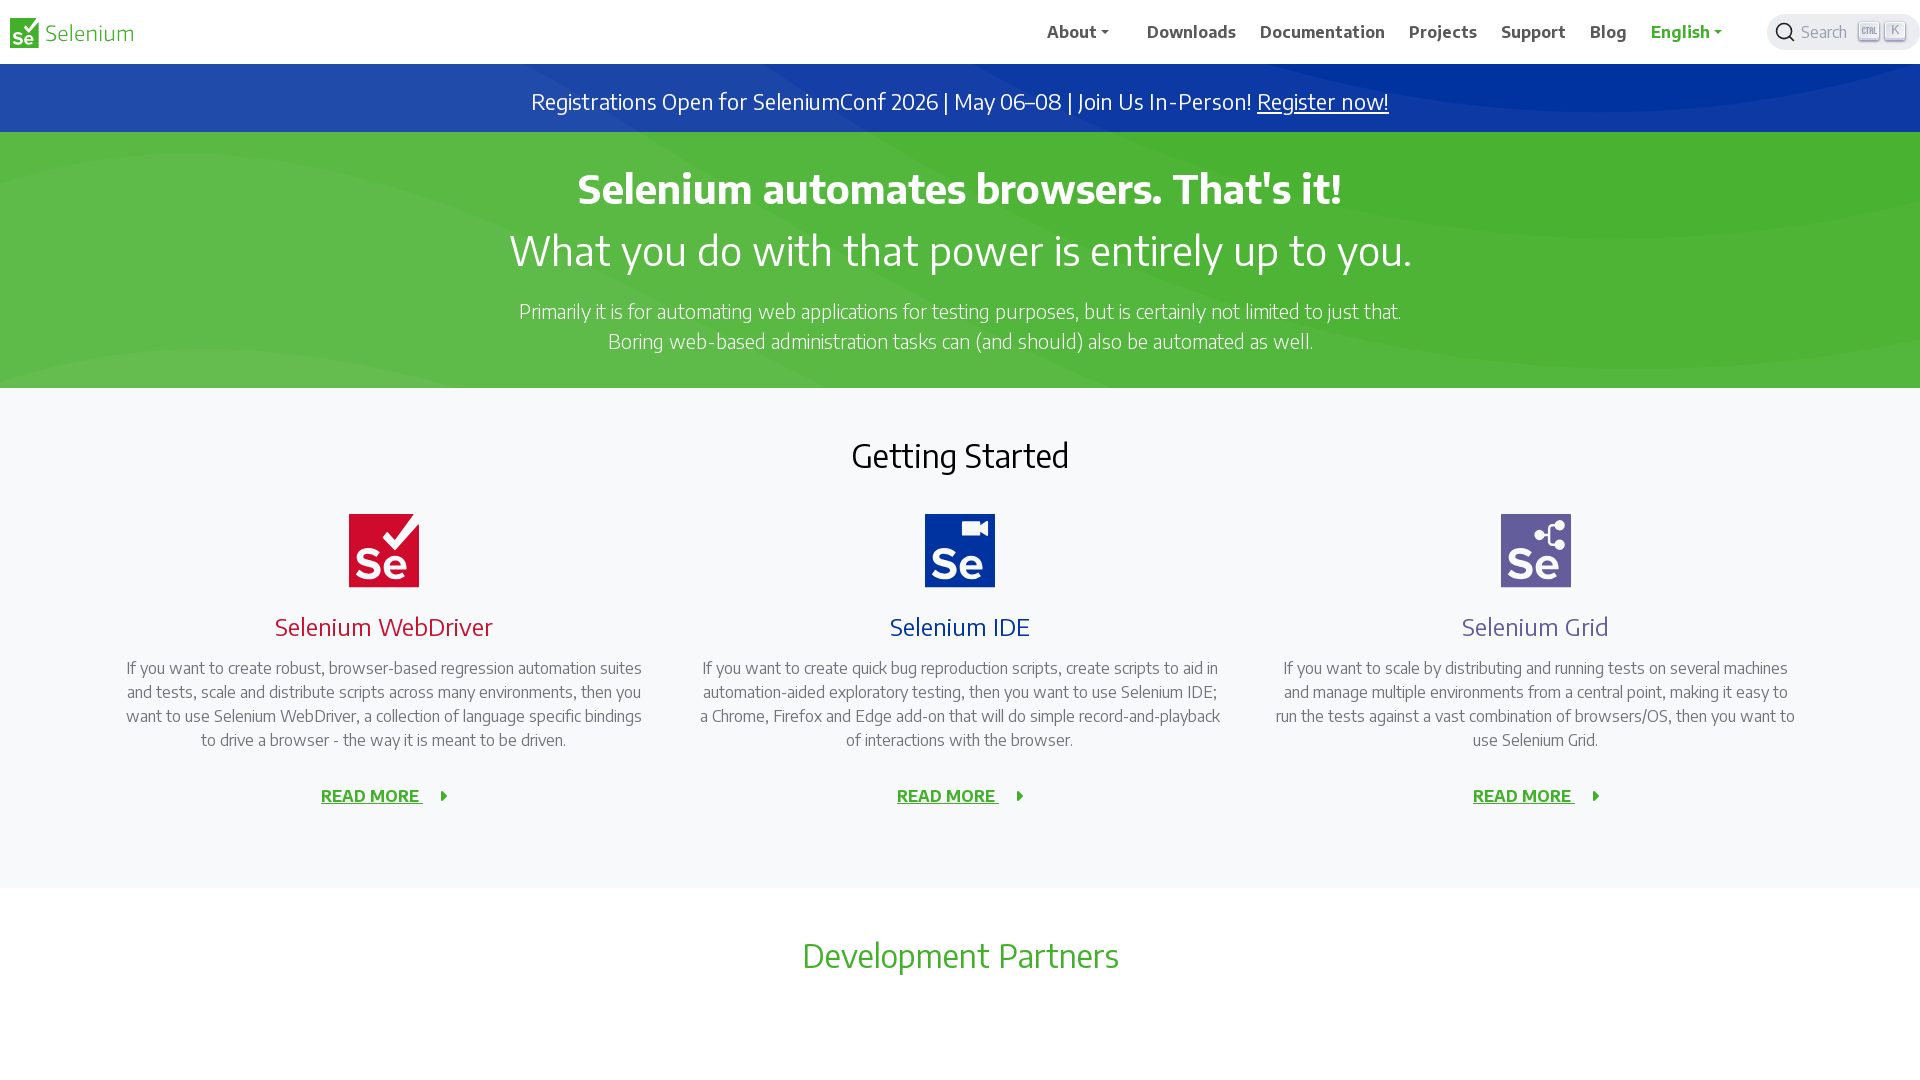